Tests the dynamic loading Example 1 by clicking the Start button and waiting for the hidden element to display "Hello World!"

Starting URL: https://the-internet.herokuapp.com

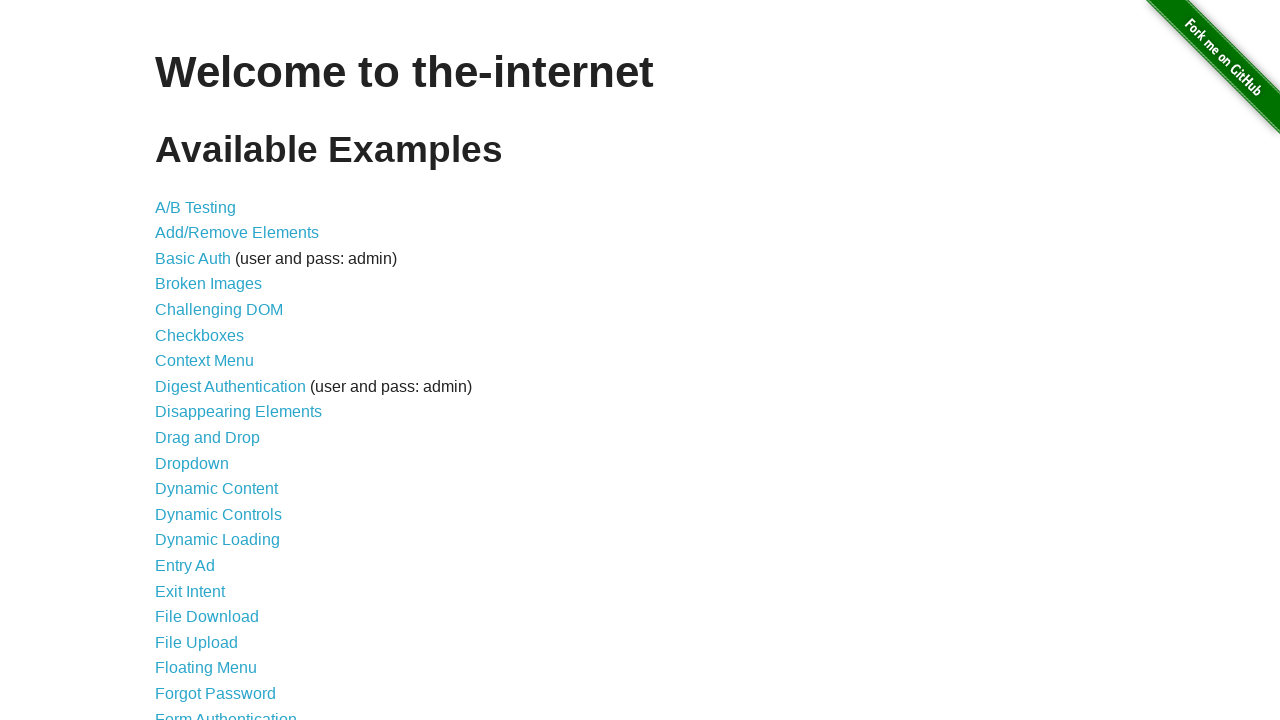

Clicked on Dynamic Loading link at (218, 540) on text=Dynamic Loading
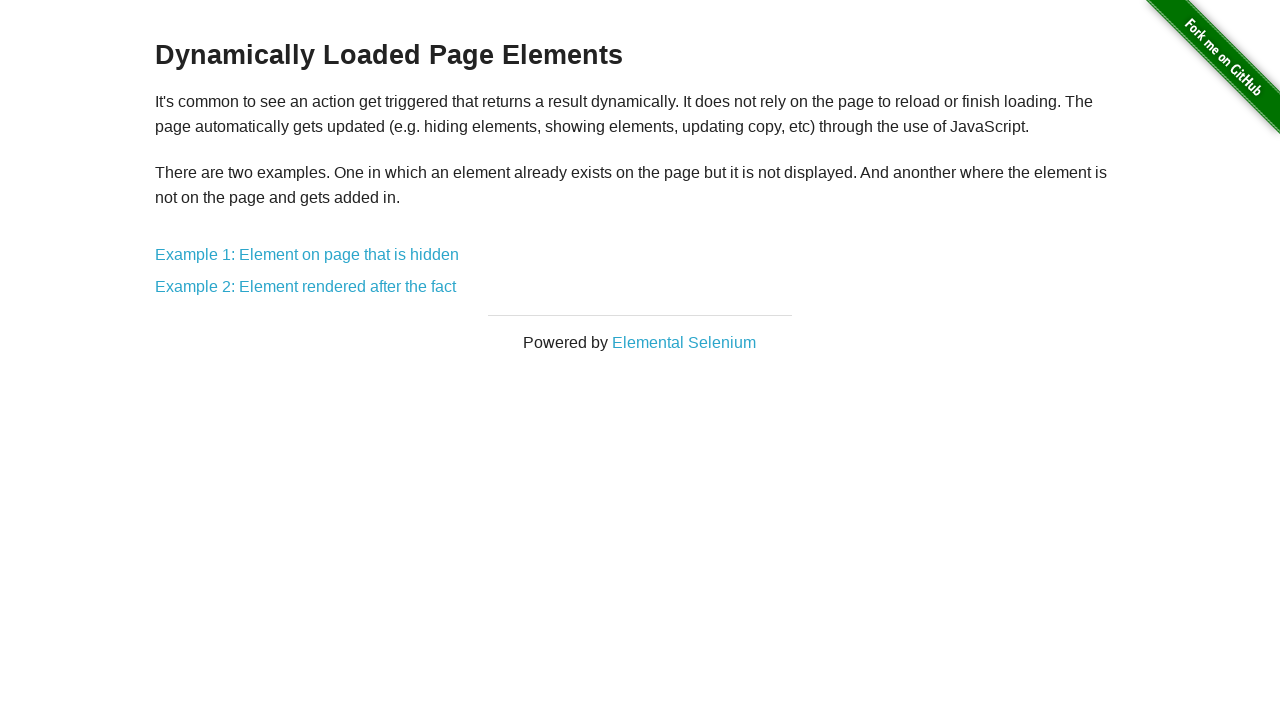

Clicked on Example 1 link at (307, 255) on text=Example 1: Element on page that is hidden
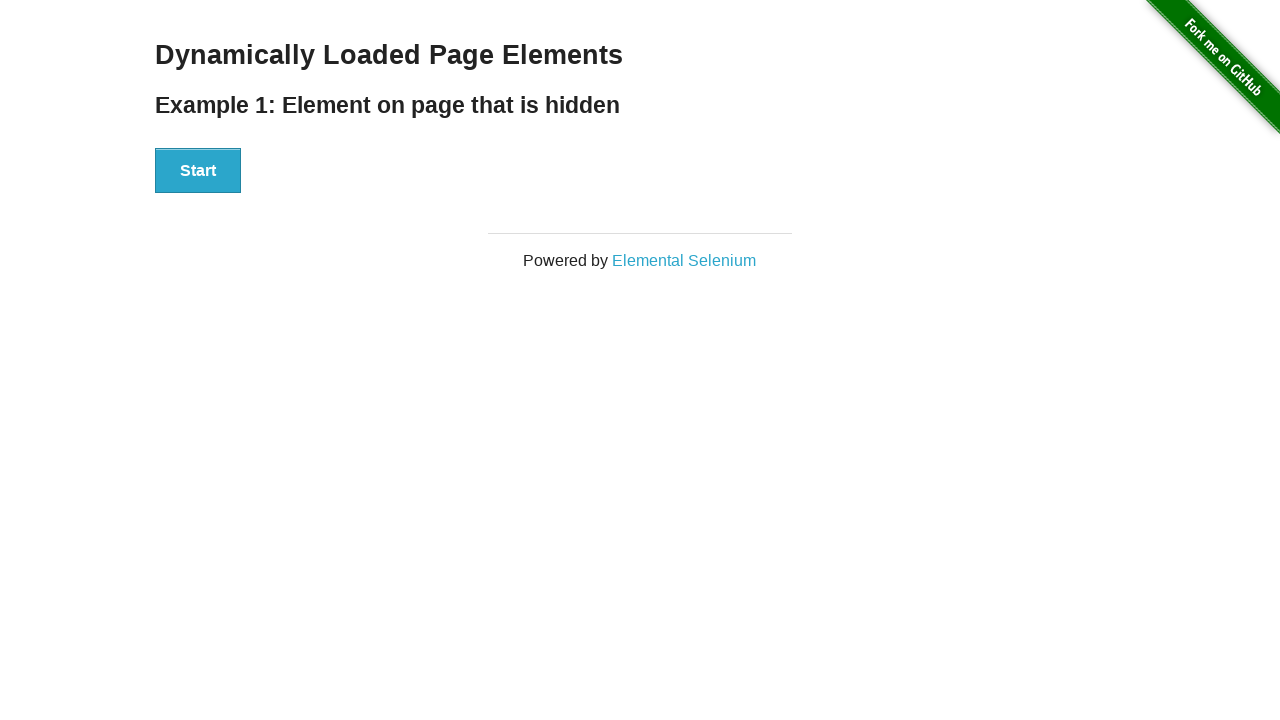

Clicked the Start button at (198, 171) on #start > button
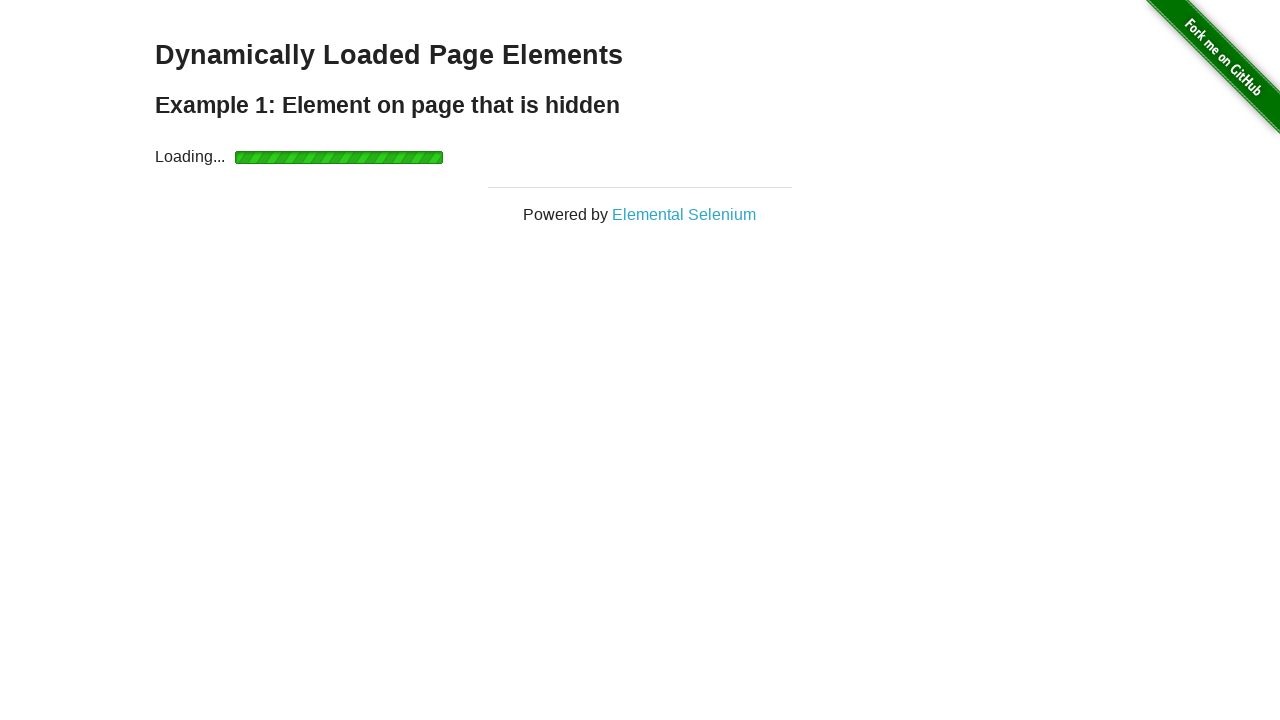

Waited for Hello World element to appear
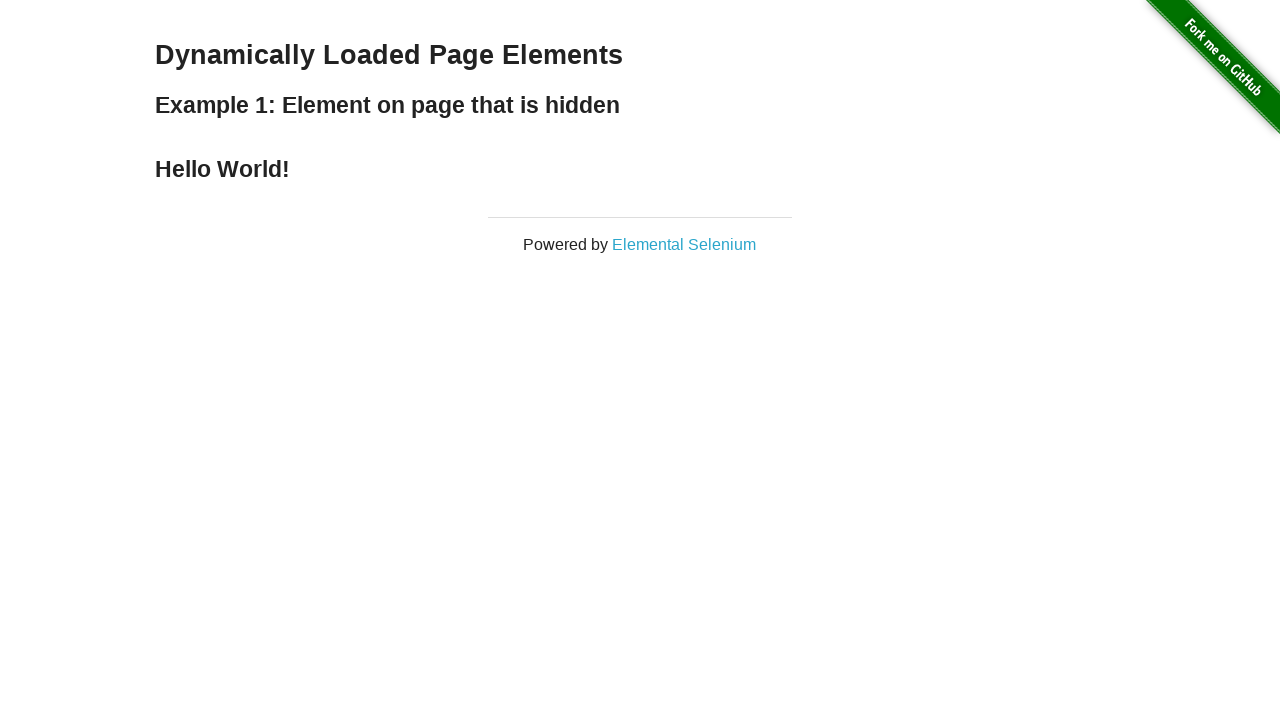

Verified 'Hello World!' text is displayed
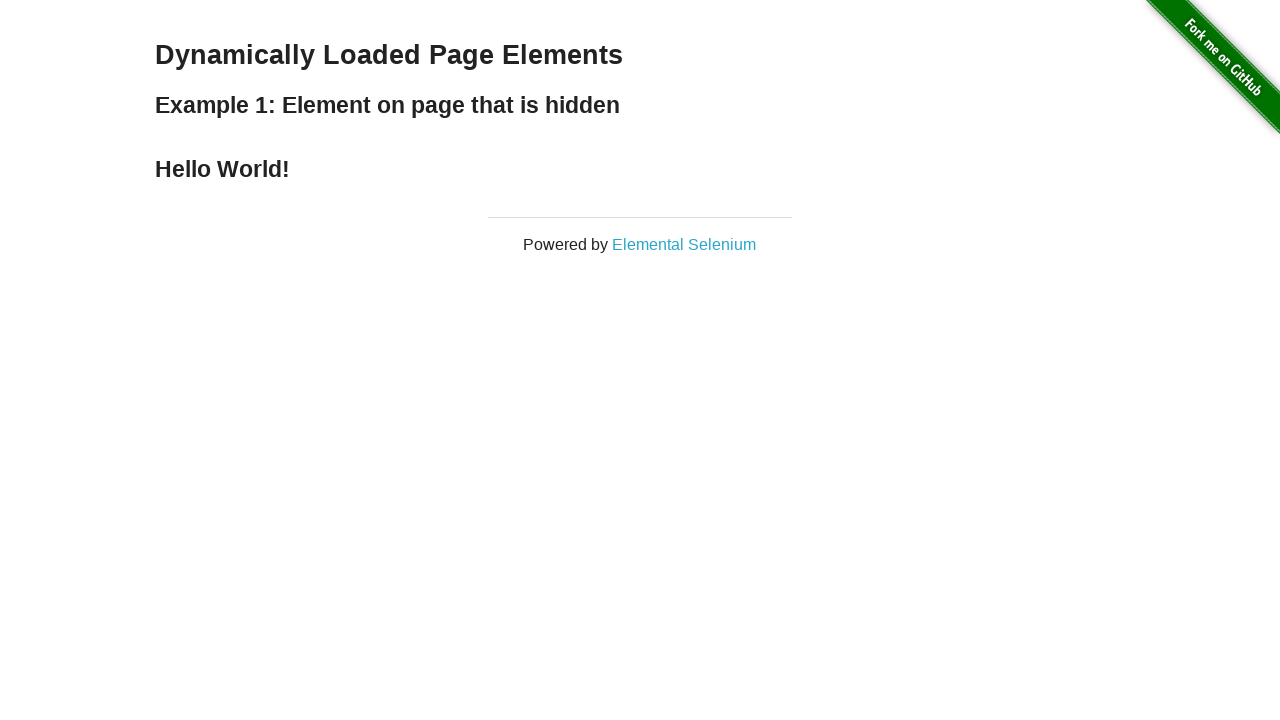

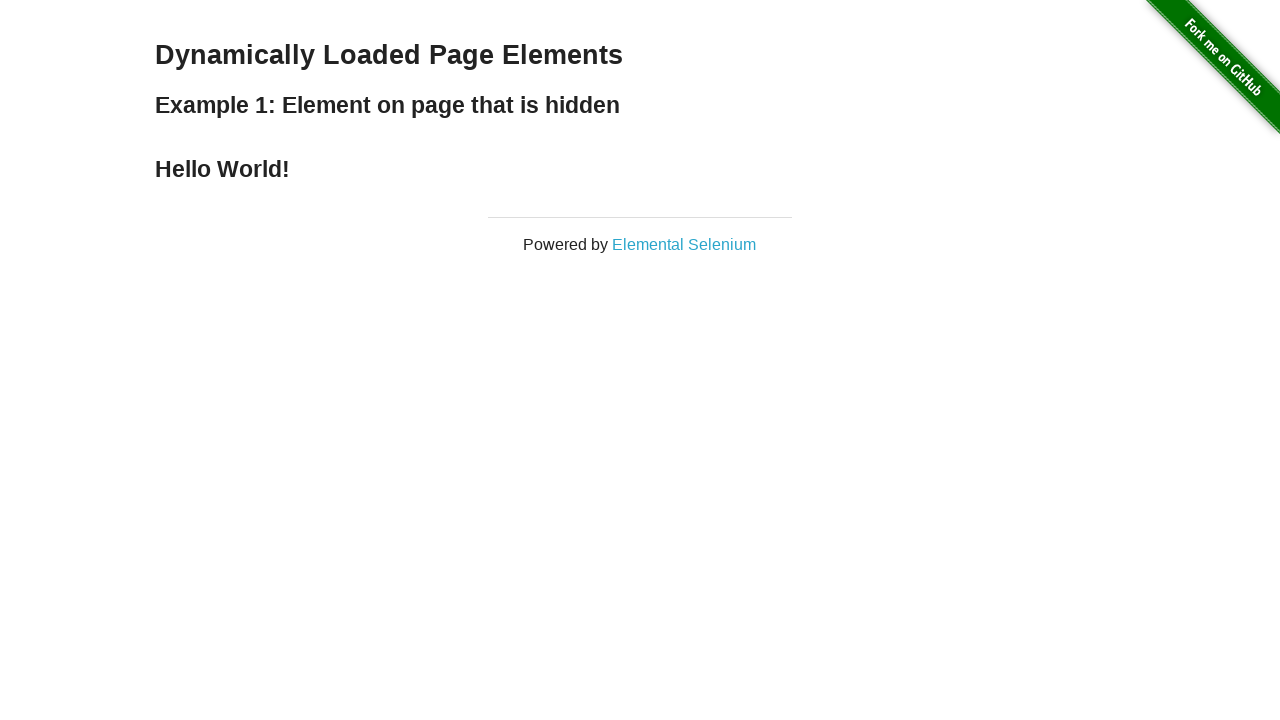